Navigates to a clothing website and verifies that the page title contains "Clothing"

Starting URL: https://www.faridagupta.com/

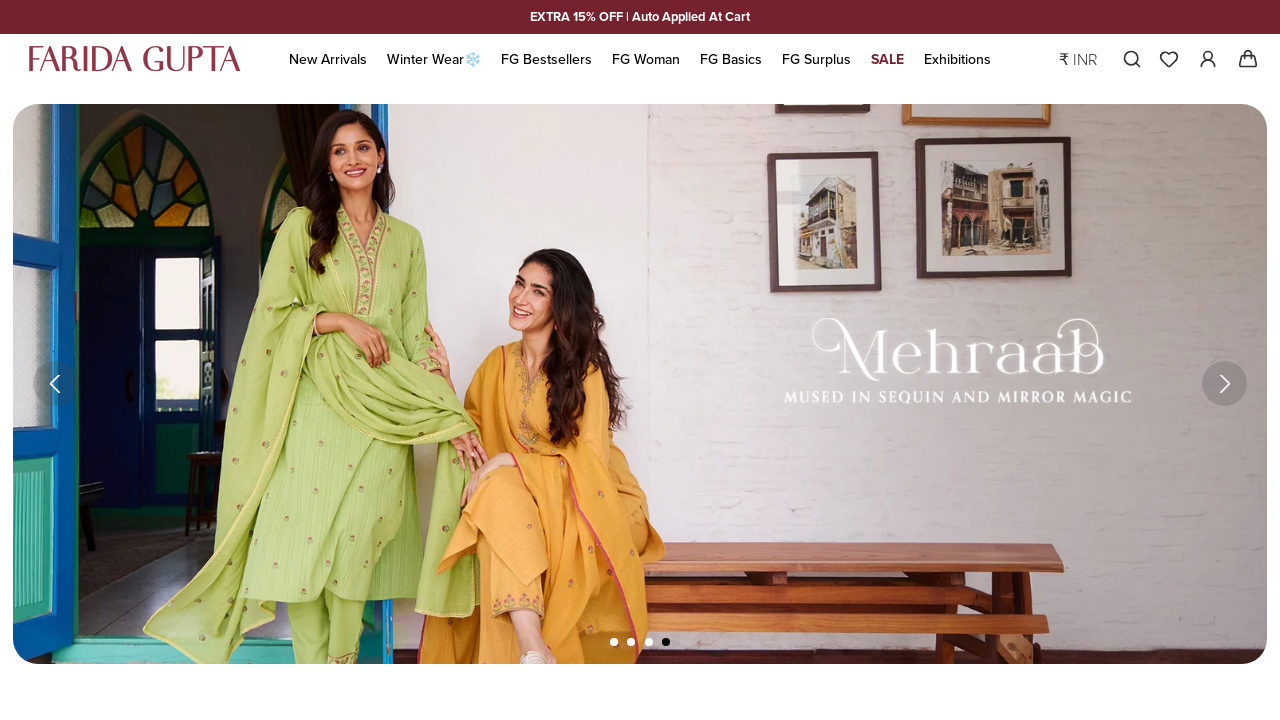

Navigated to https://www.faridagupta.com/
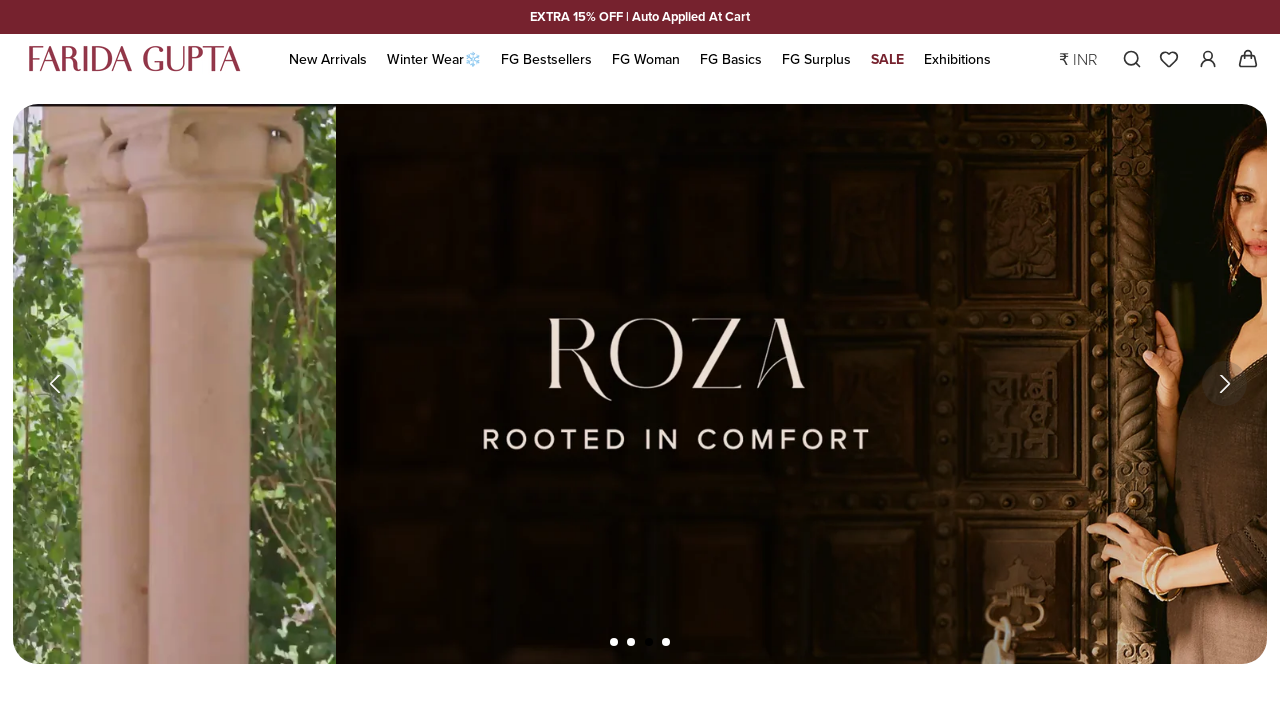

Retrieved page title: Farida Gupta: Handcrafted Clothing – Hand Block-Printed ... – Farida Gupta India
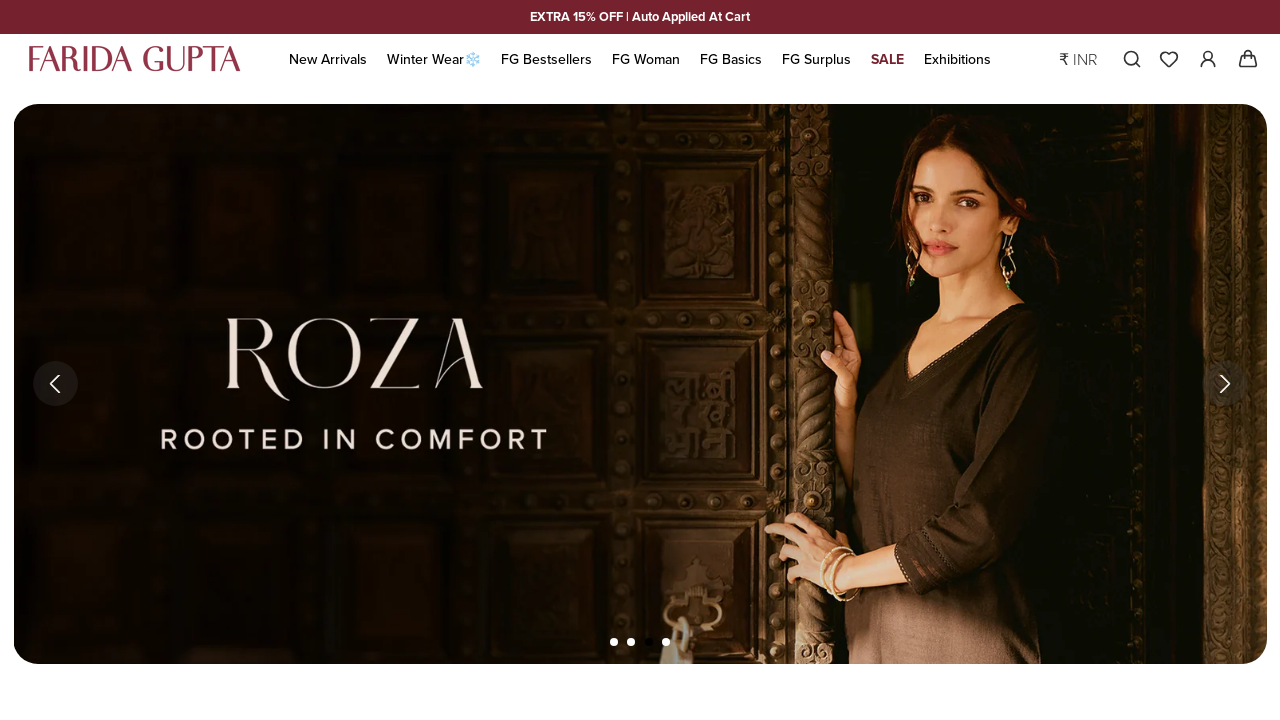

Verified that page title contains 'Clothing'
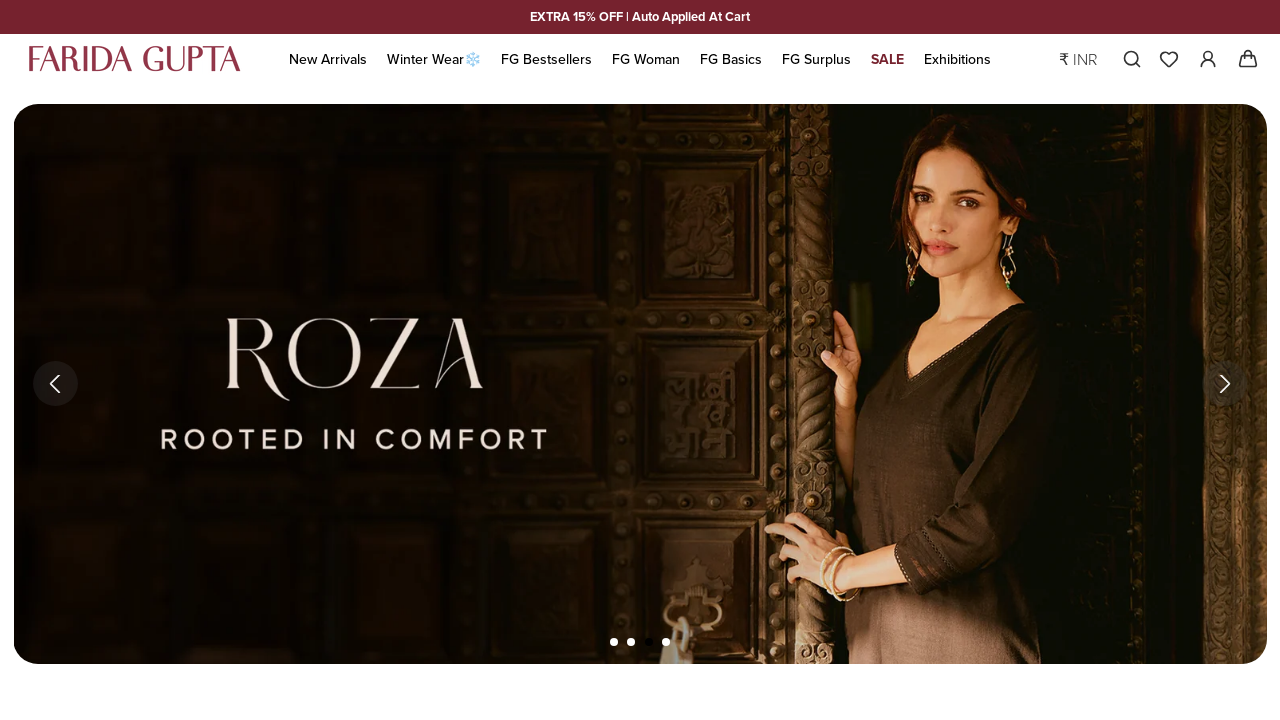

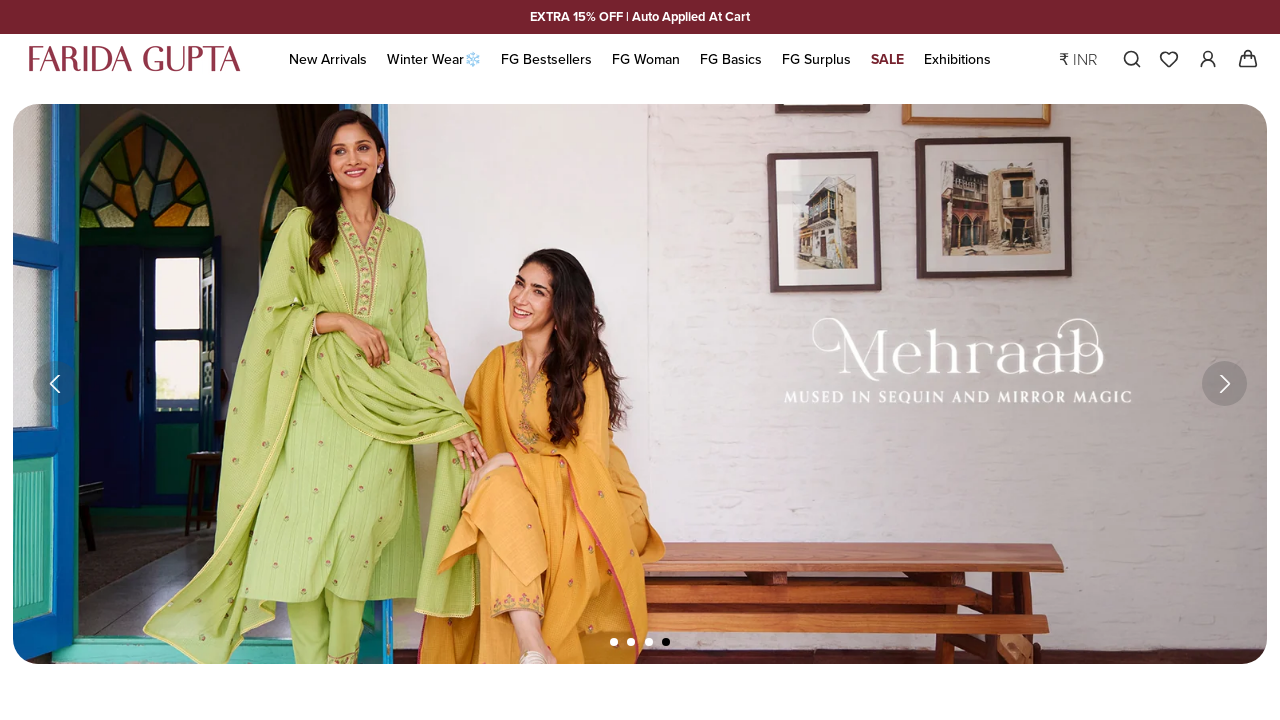